Waits for price to reach $100, then solves a mathematical captcha by calculating a formula and submitting the answer

Starting URL: http://suninjuly.github.io/explicit_wait2.html

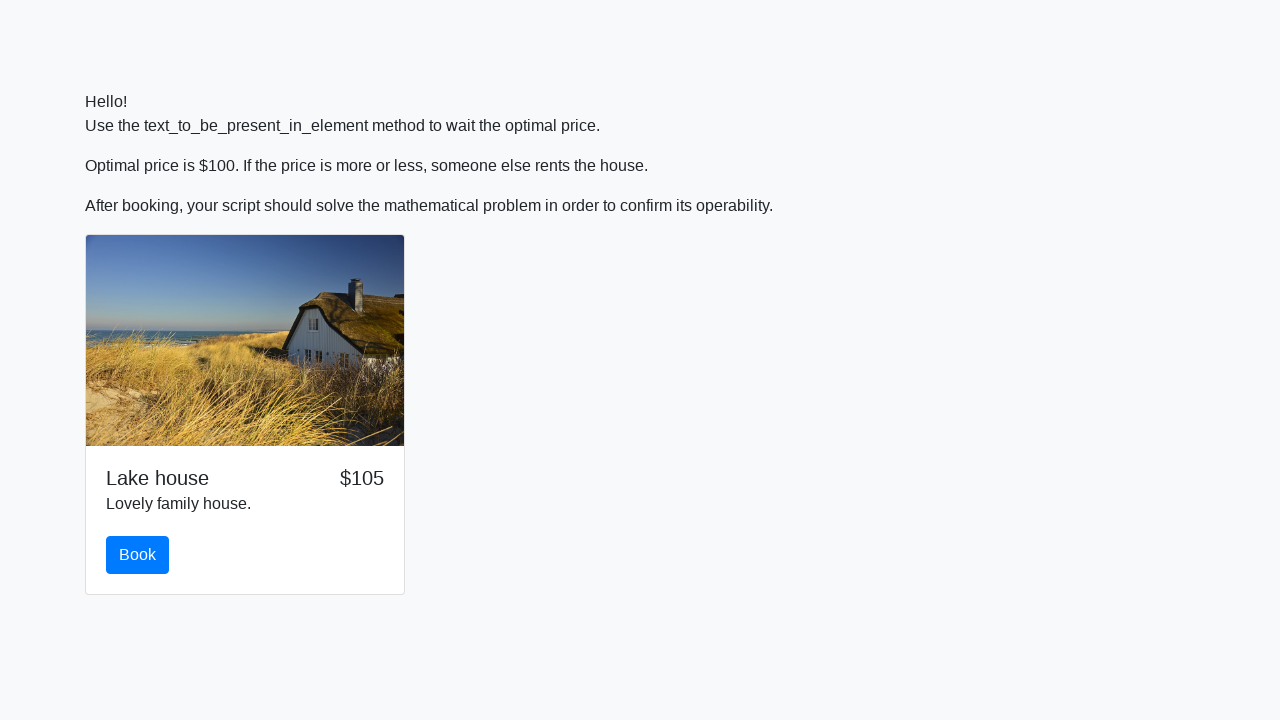

Waited for price to reach $100
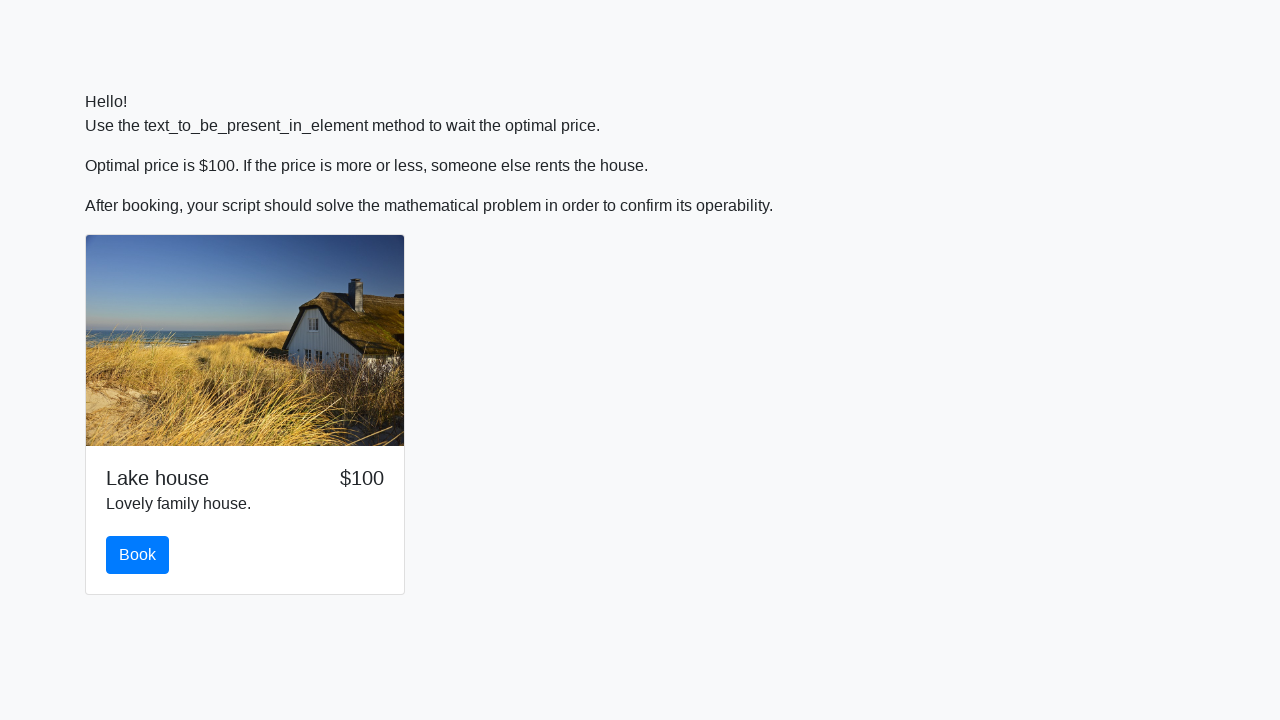

Clicked the book button at (138, 555) on #book
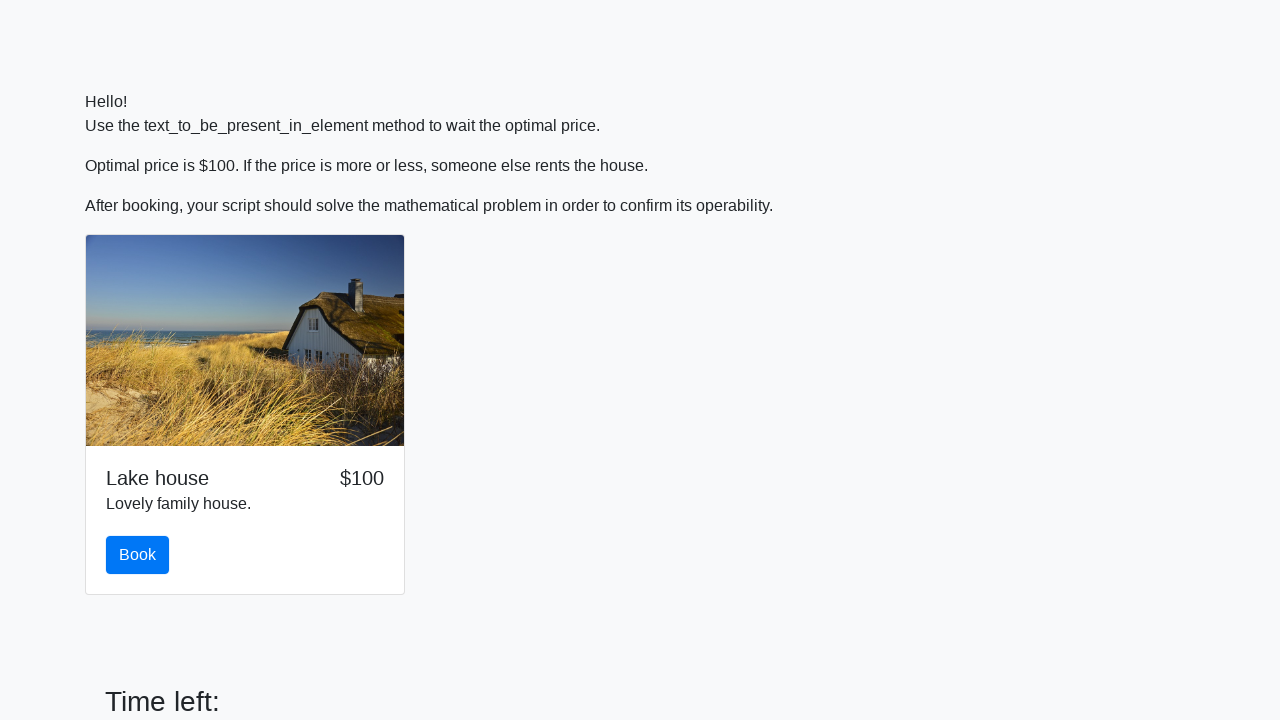

Retrieved input value: 739
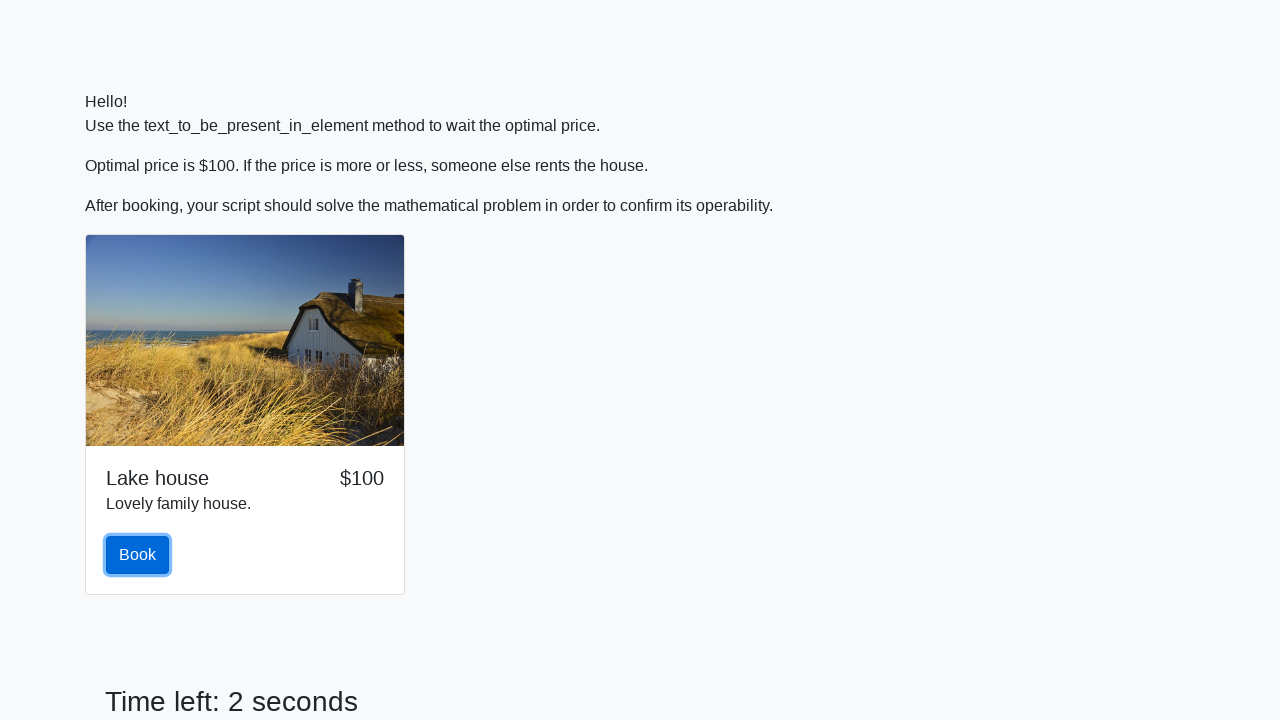

Calculated formula result: 2.0749499431787872
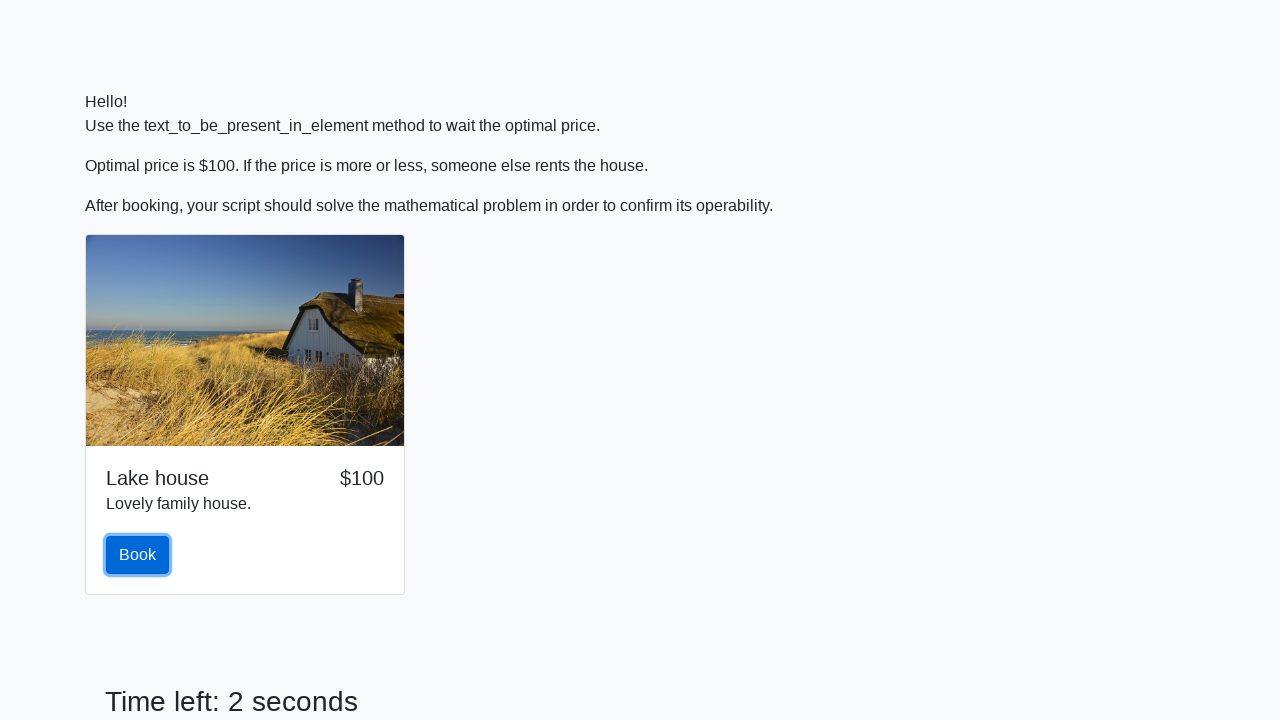

Filled answer field with calculated result: 2.0749499431787872 on #answer
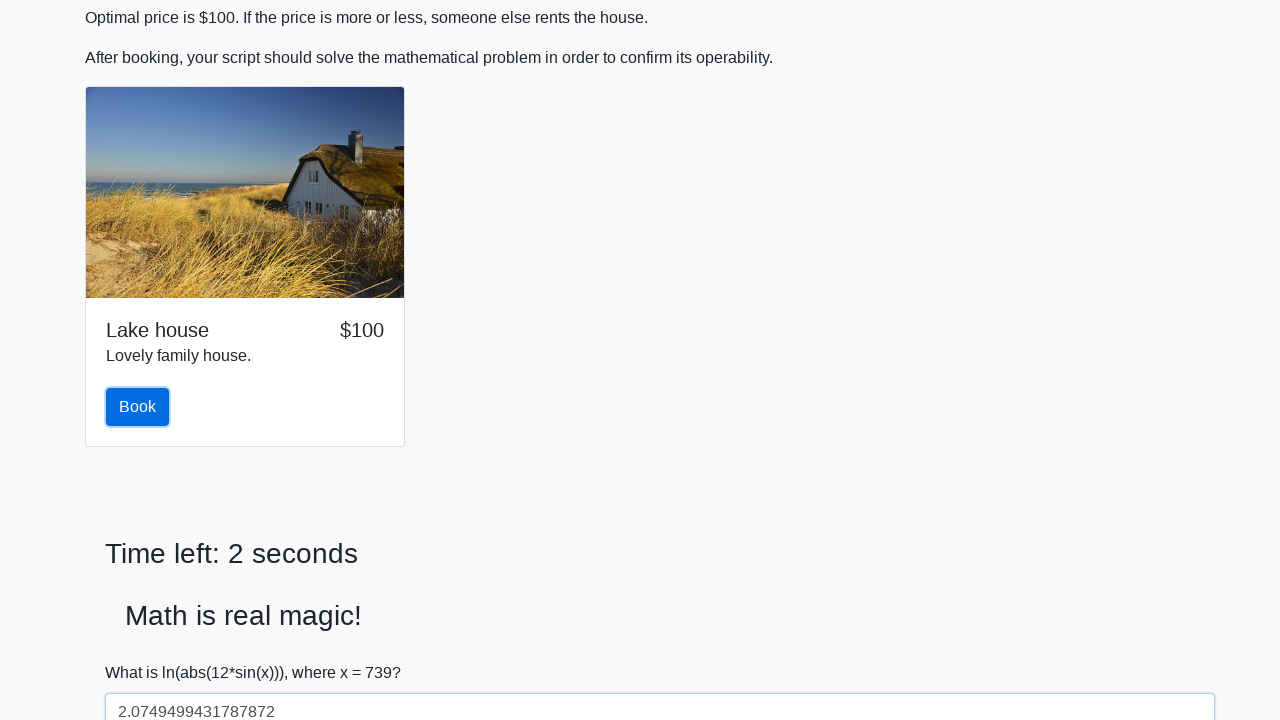

Clicked the solve button to submit answer at (143, 651) on #solve
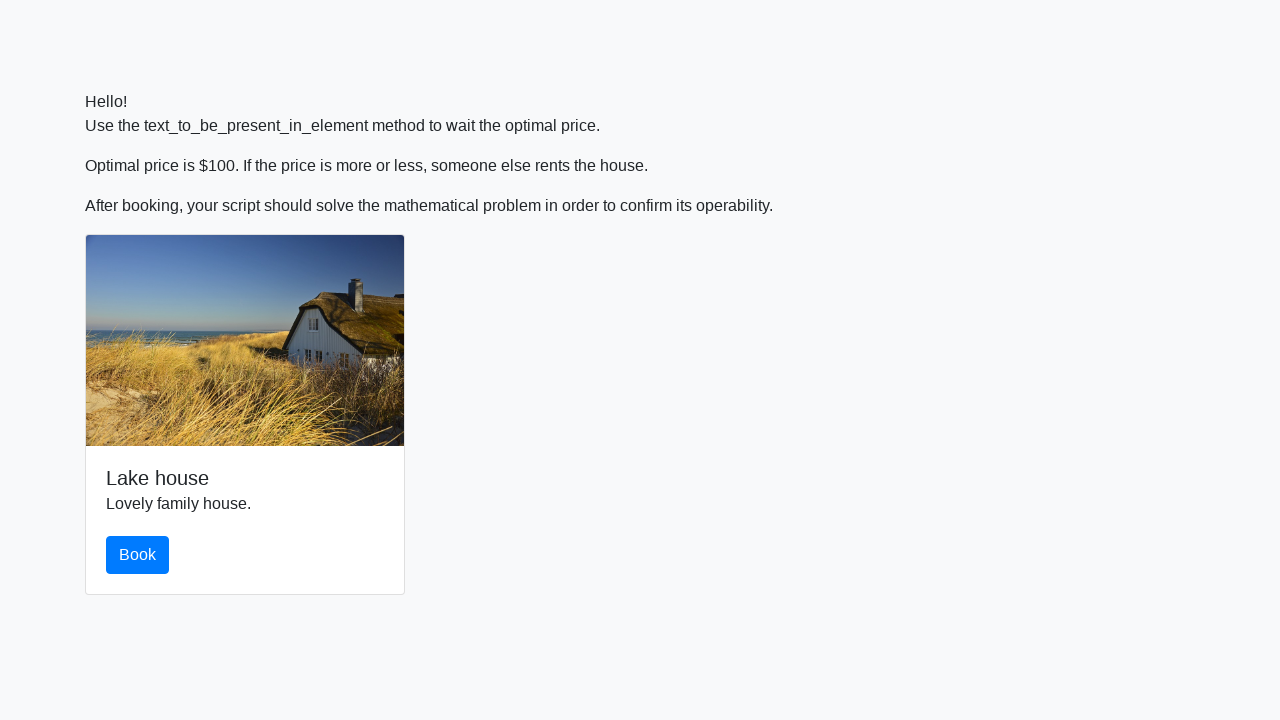

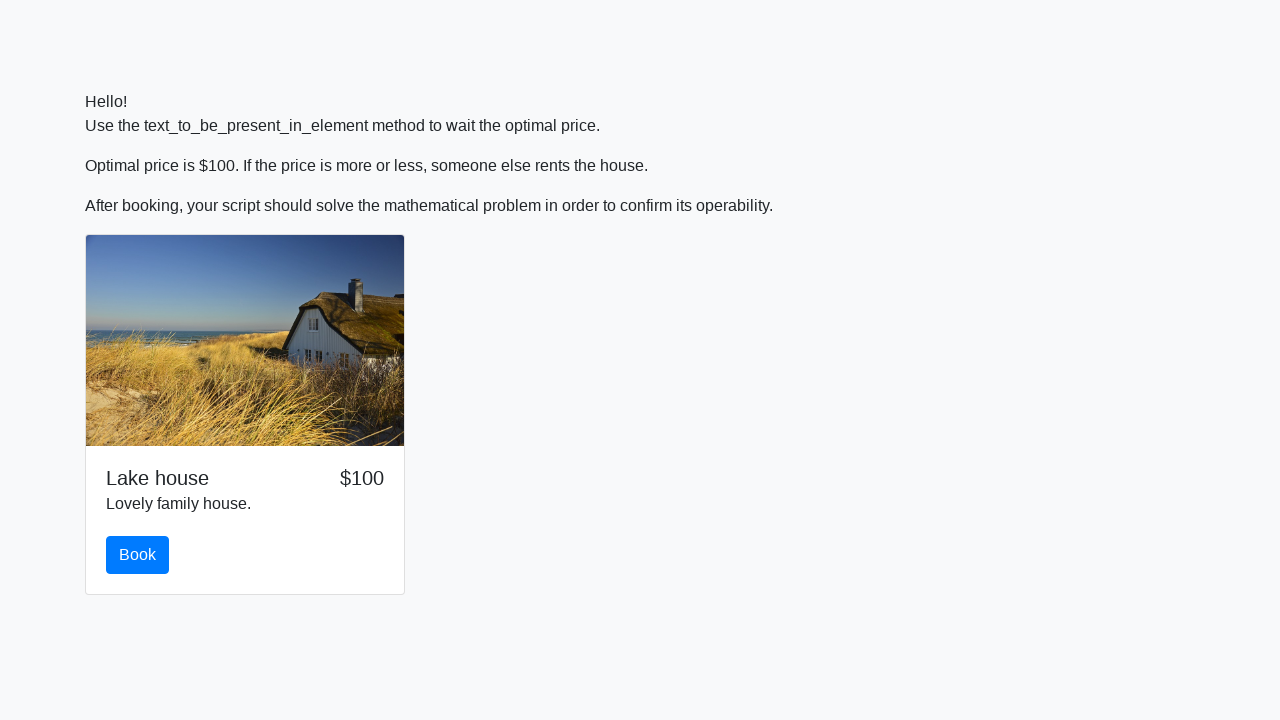